Navigates to BookMyShow website and adjusts the browser window size and position to specific dimensions.

Starting URL: https://in.bookmyshow.com/

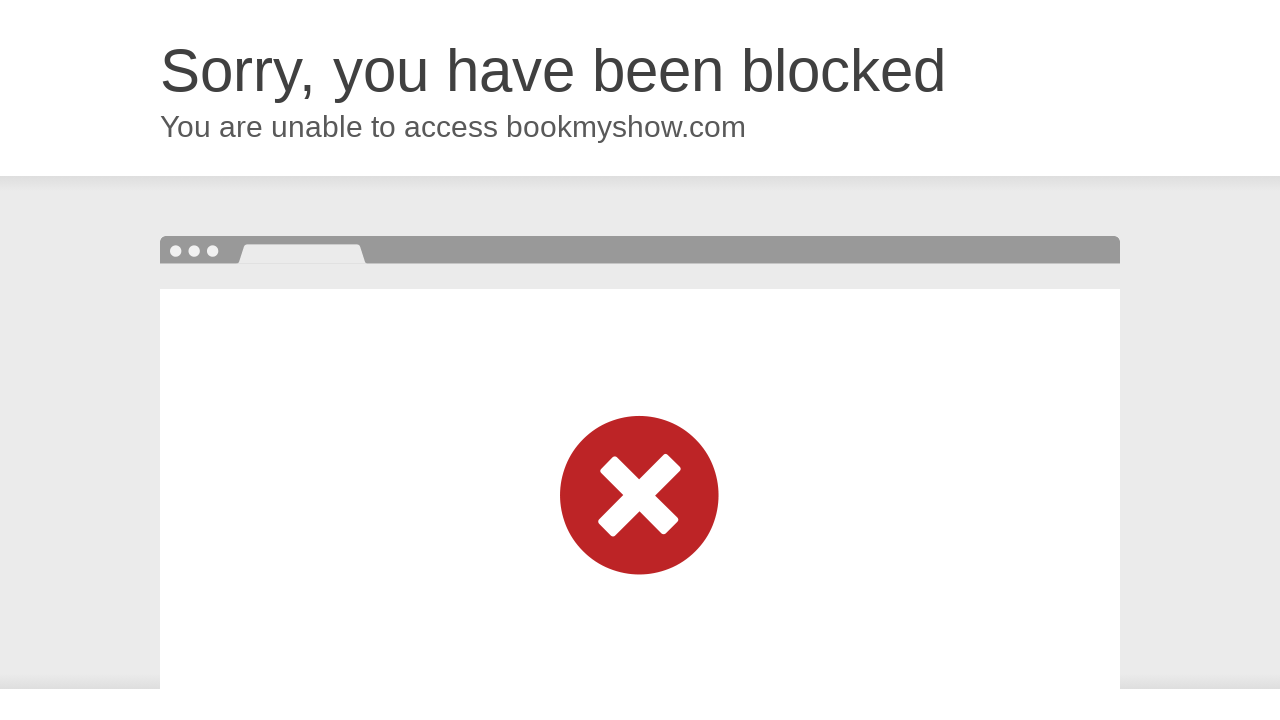

Set browser viewport size to 600x500
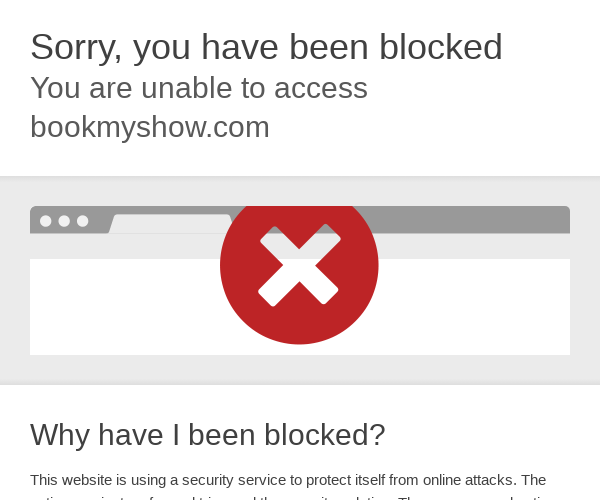

Waited for page to load (domcontentloaded state)
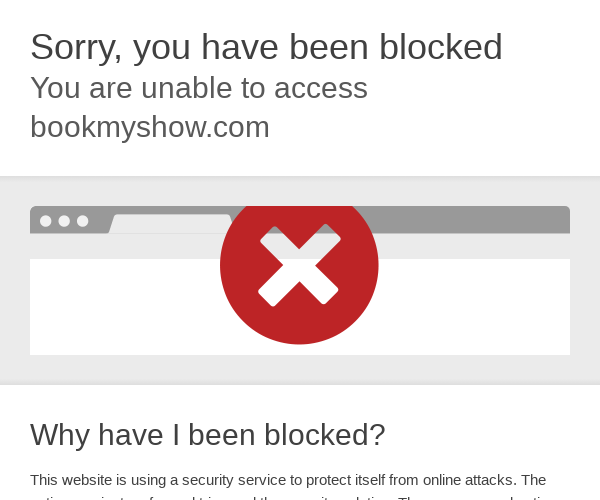

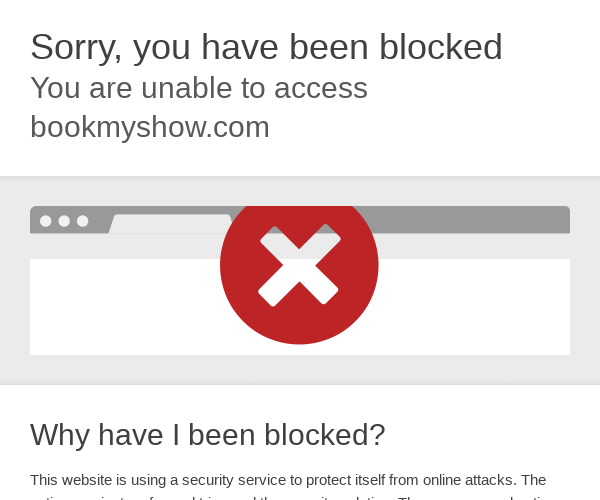